Tests a form submission by filling in first name, last name, and email address fields, then clicking the submit button

Starting URL: http://secure-retreat-92358.herokuapp.com/

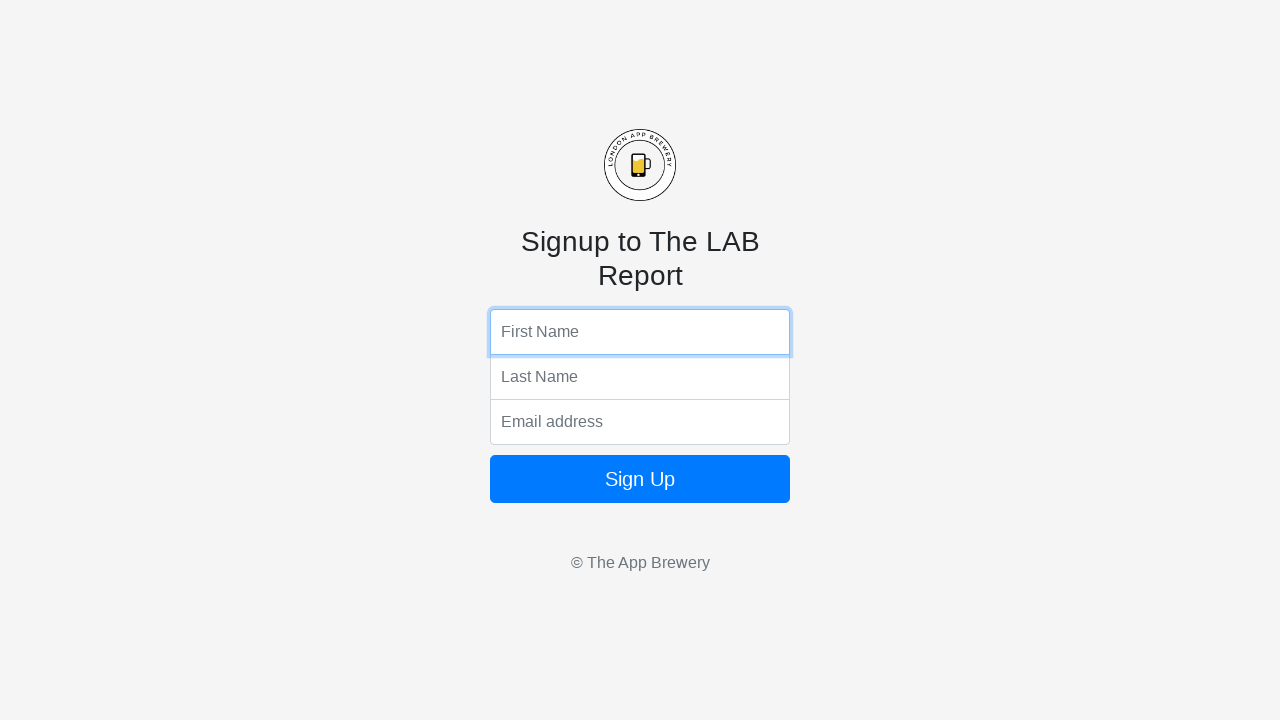

Filled first name field with 'Ricardo' on //html/body/form/input[1]
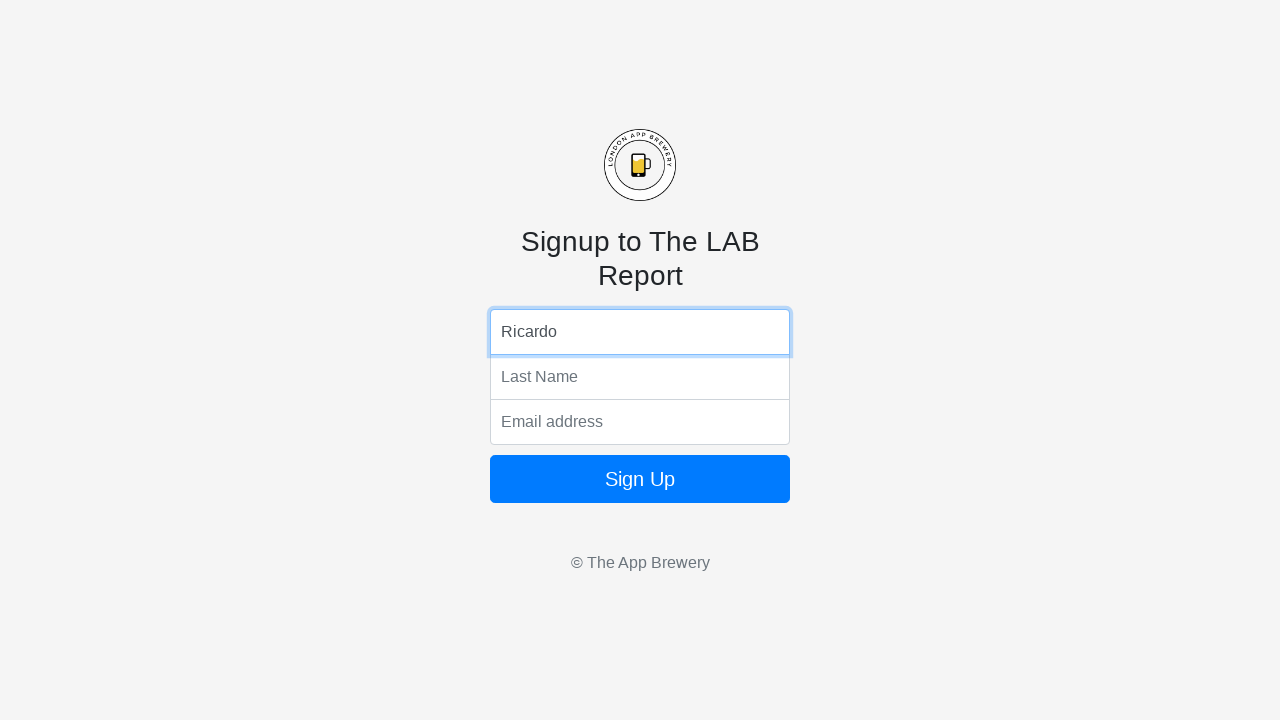

Filled last name field with 'Hernandez' on input[name='lName']
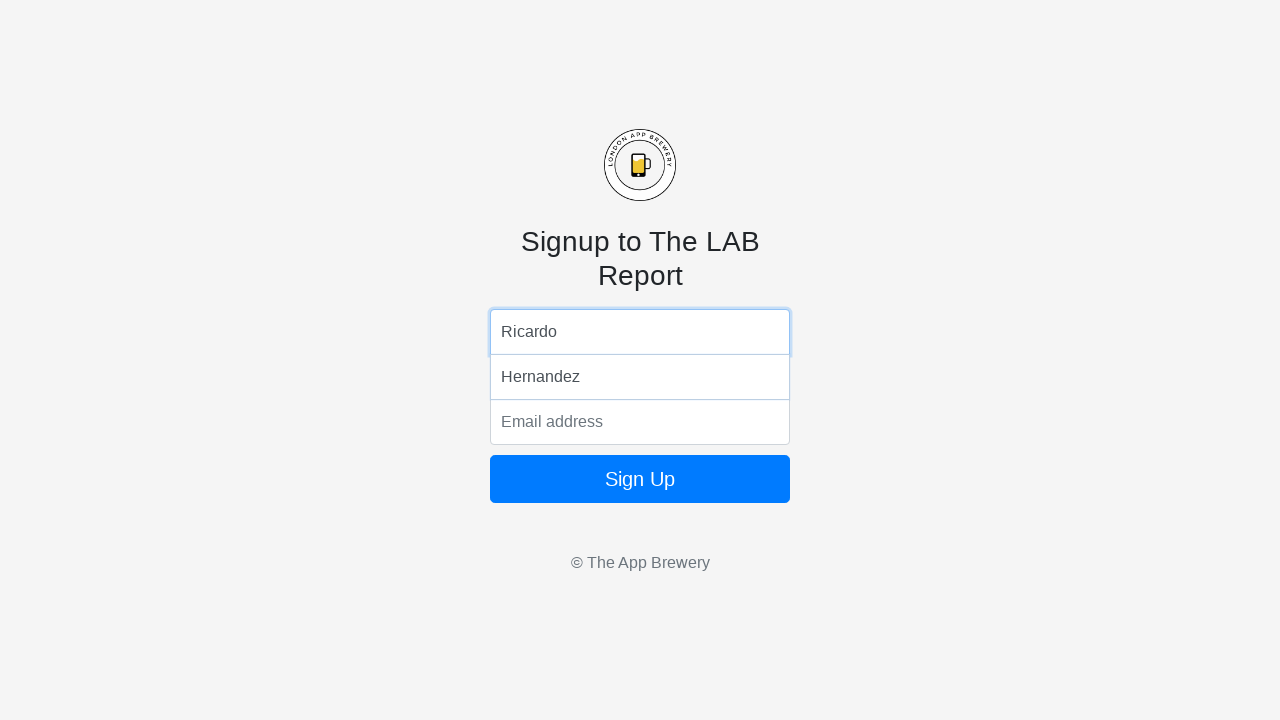

Filled email address field with 'testing@gaim.com' on input[name='email']
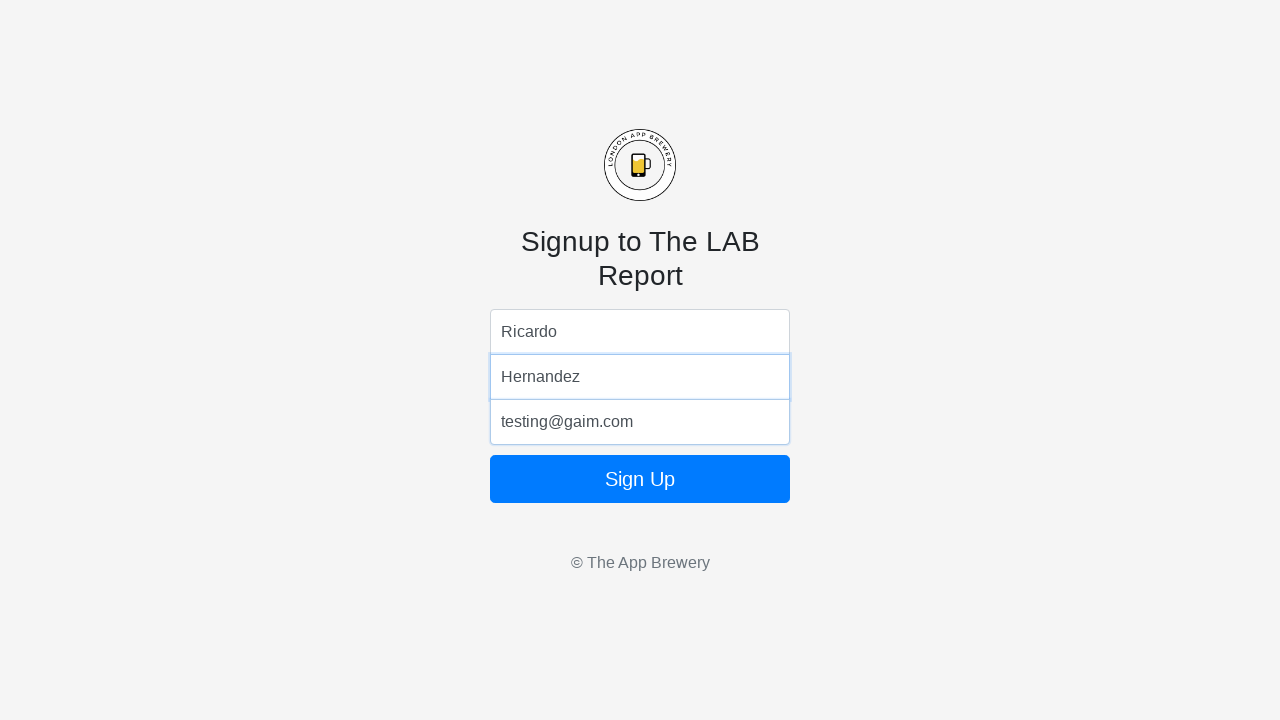

Clicked submit button to submit form at (640, 479) on xpath=//html/body/form/button
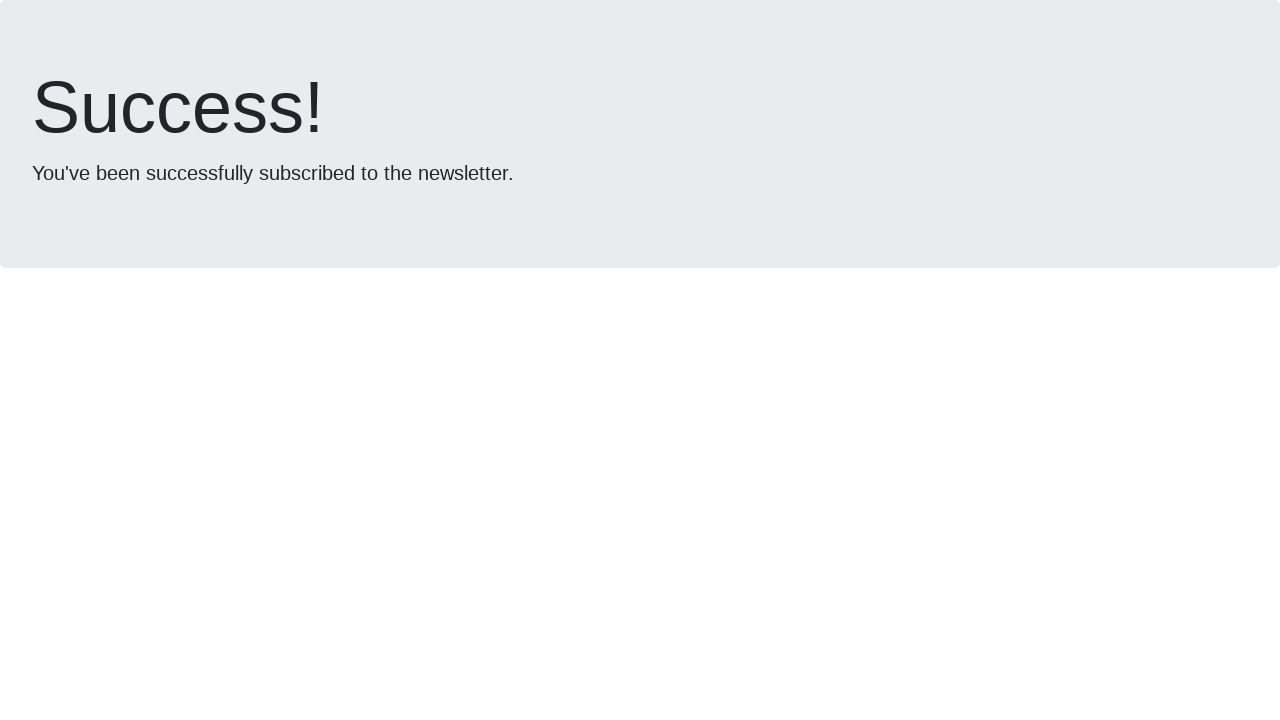

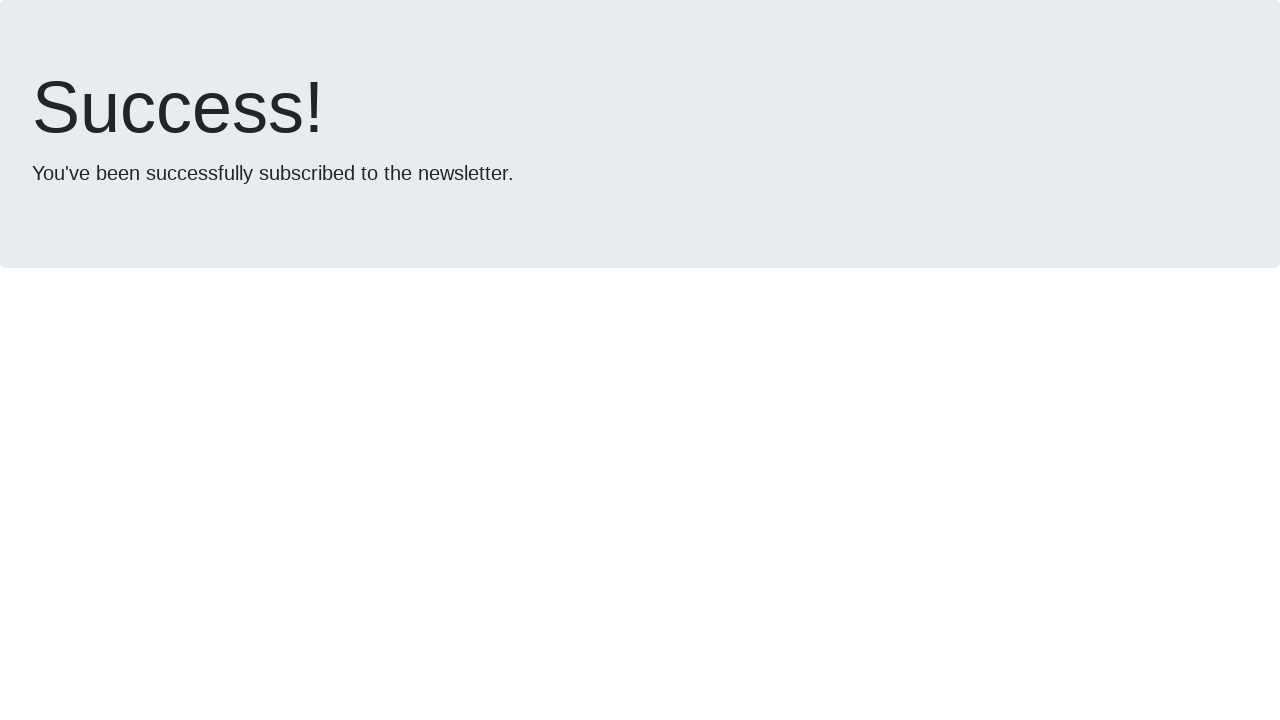